Tests checkbox functionality on a practice website by verifying a senior citizen discount checkbox is initially unchecked, then clicking to select it.

Starting URL: https://rahulshettyacademy.com/dropdownsPractise/

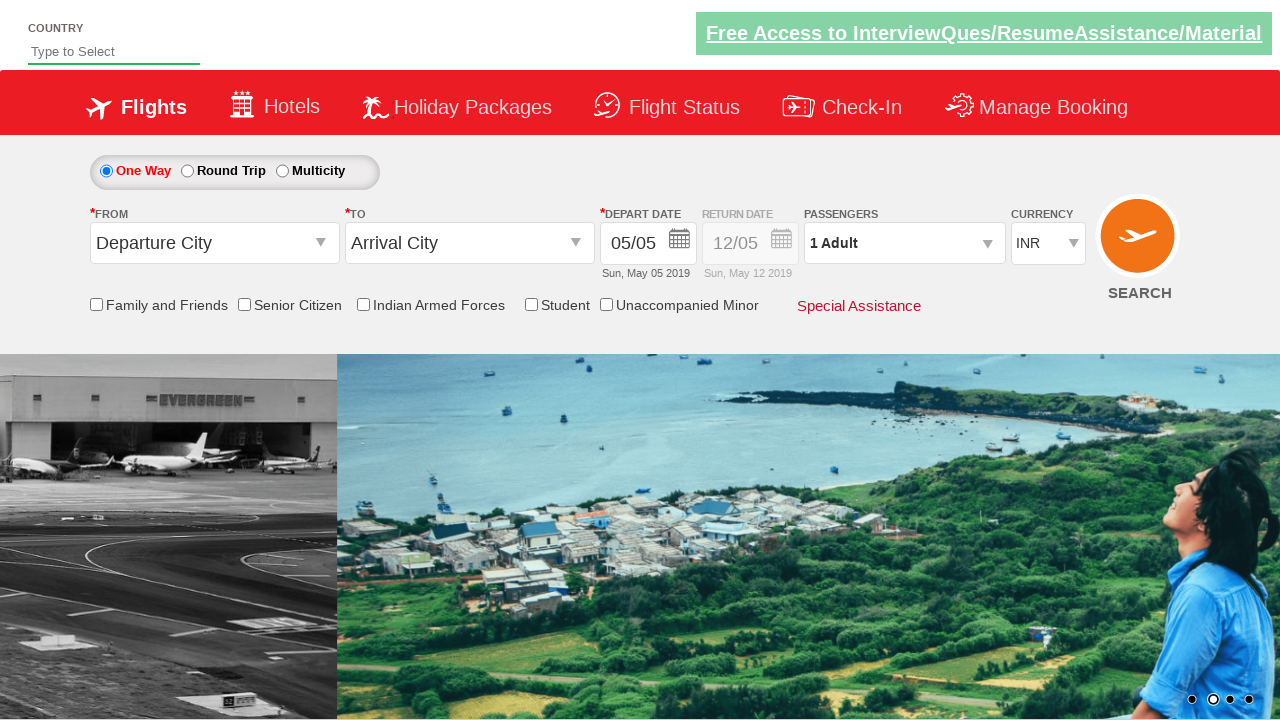

Waited 1 second for page to load
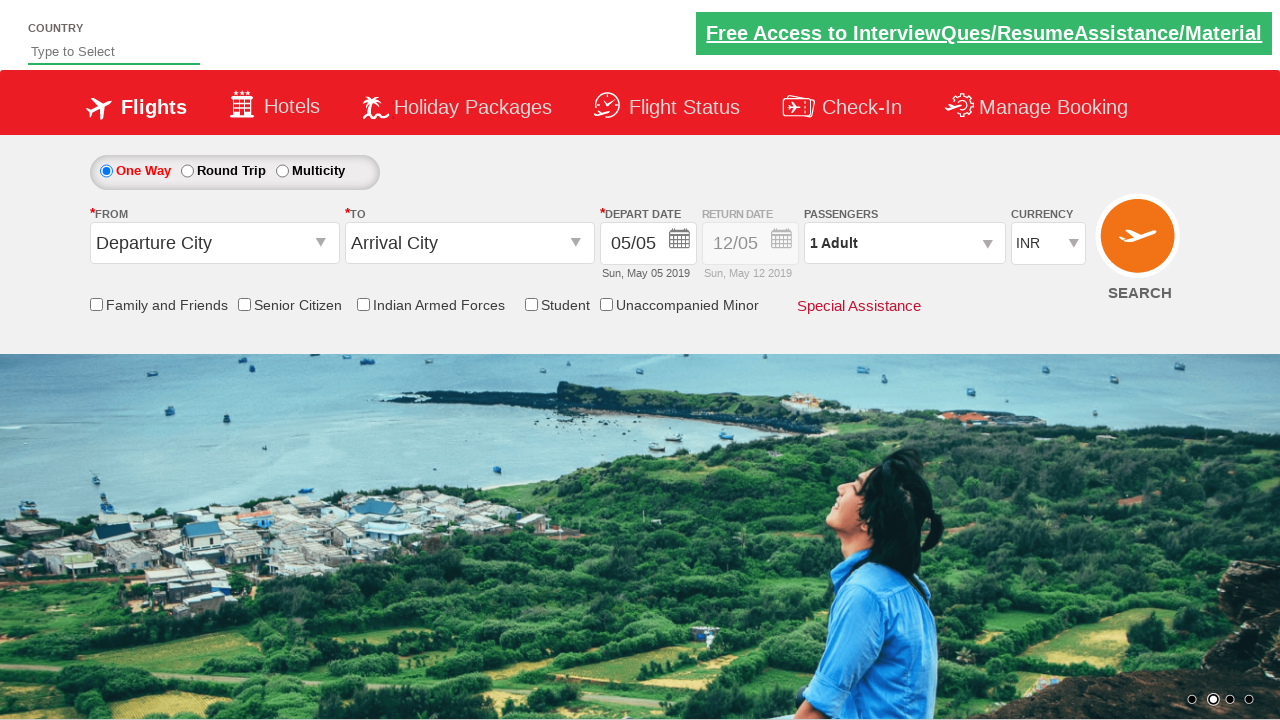

Located senior citizen discount checkbox element
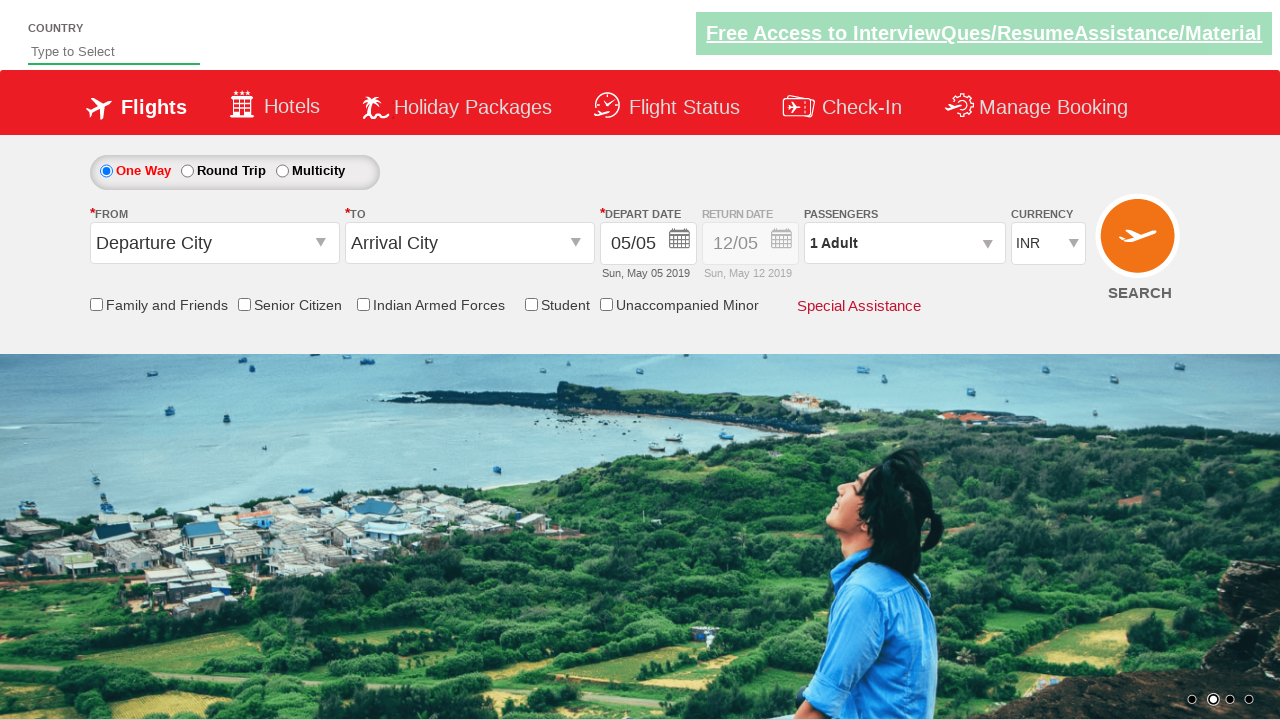

Verified senior citizen discount checkbox is initially unchecked
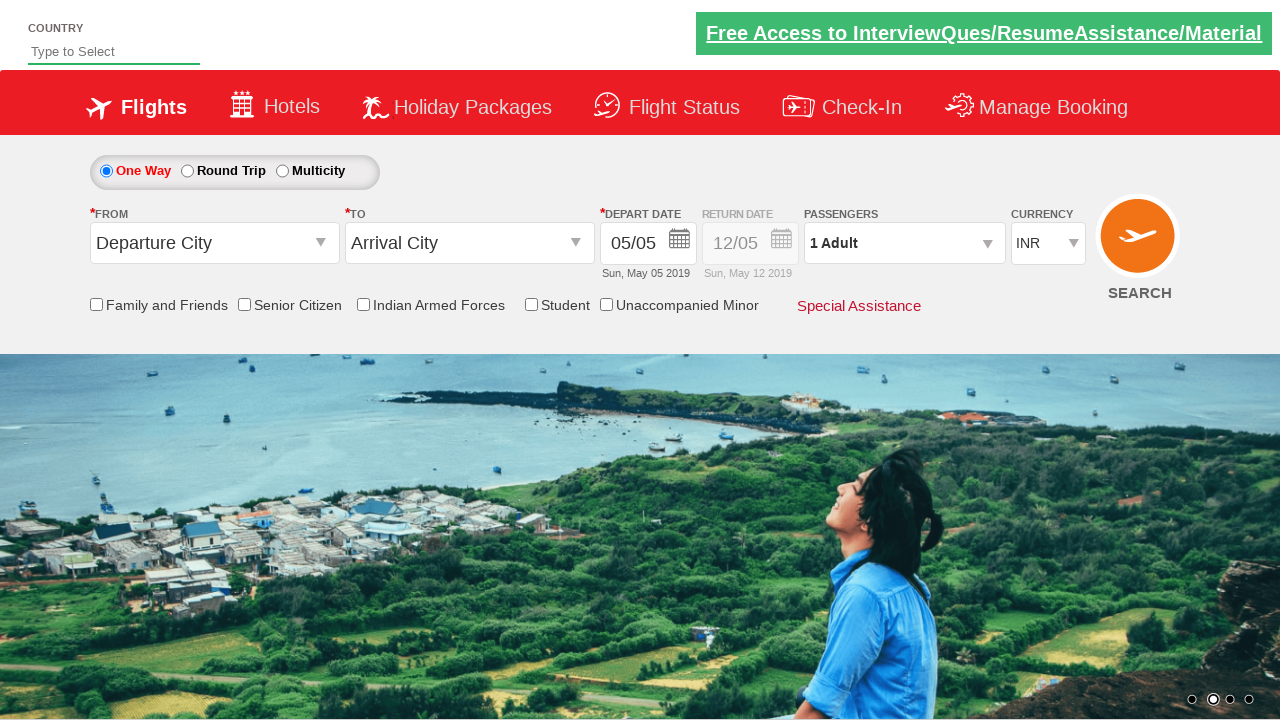

Clicked senior citizen discount checkbox to select it at (244, 304) on #ctl00_mainContent_chk_SeniorCitizenDiscount
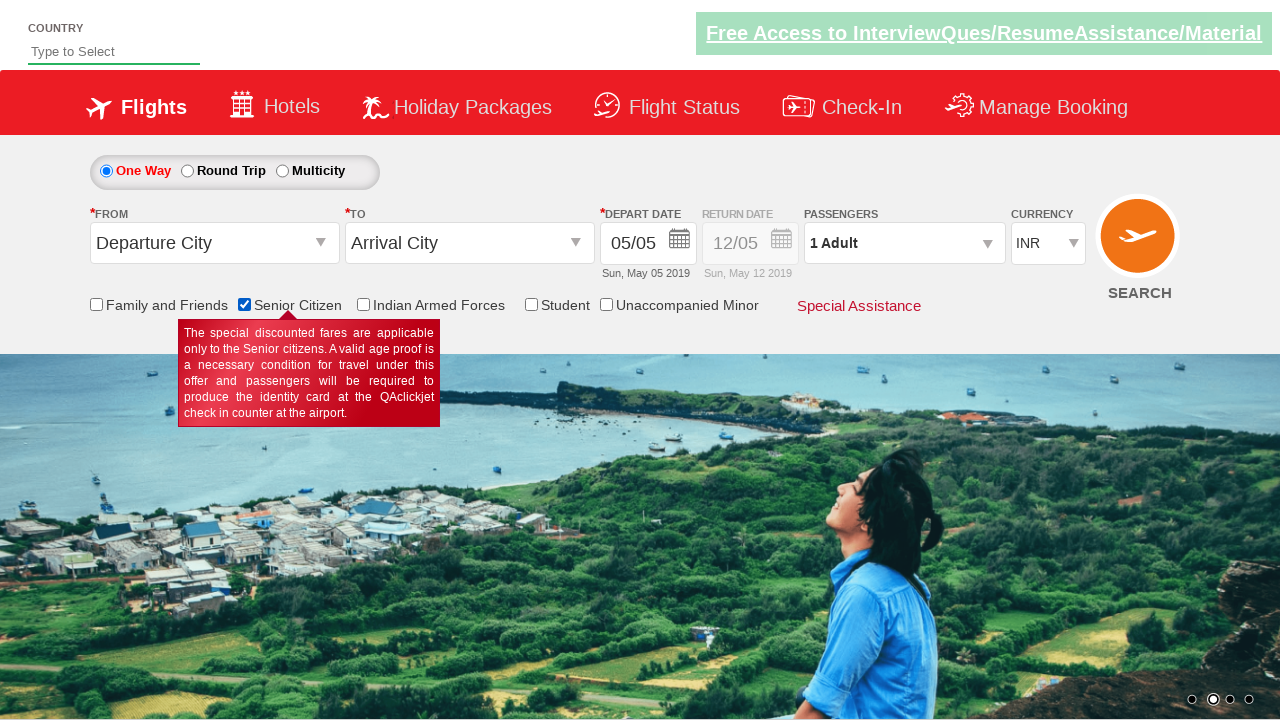

Verified senior citizen discount checkbox is now checked
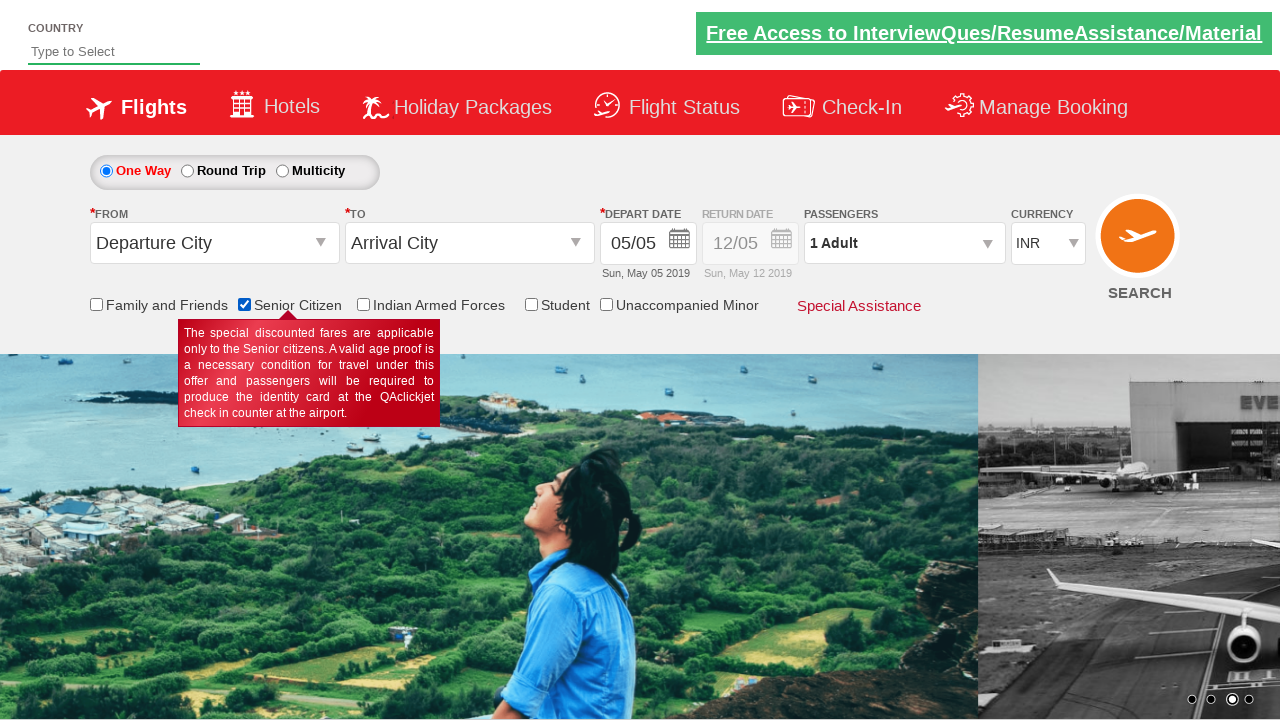

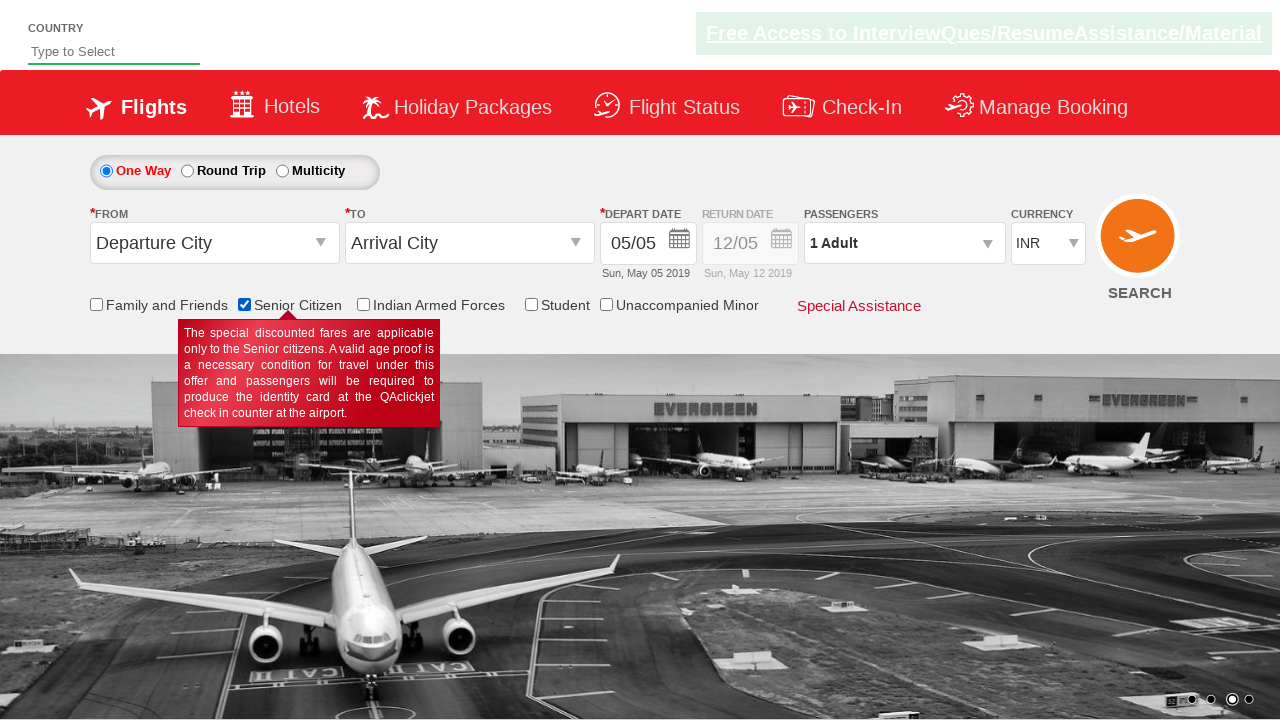